Tests a YouTube video converter website by selecting video format and quality settings, entering a YouTube URL, and initiating the conversion process

Starting URL: https://cnvmp3.com/

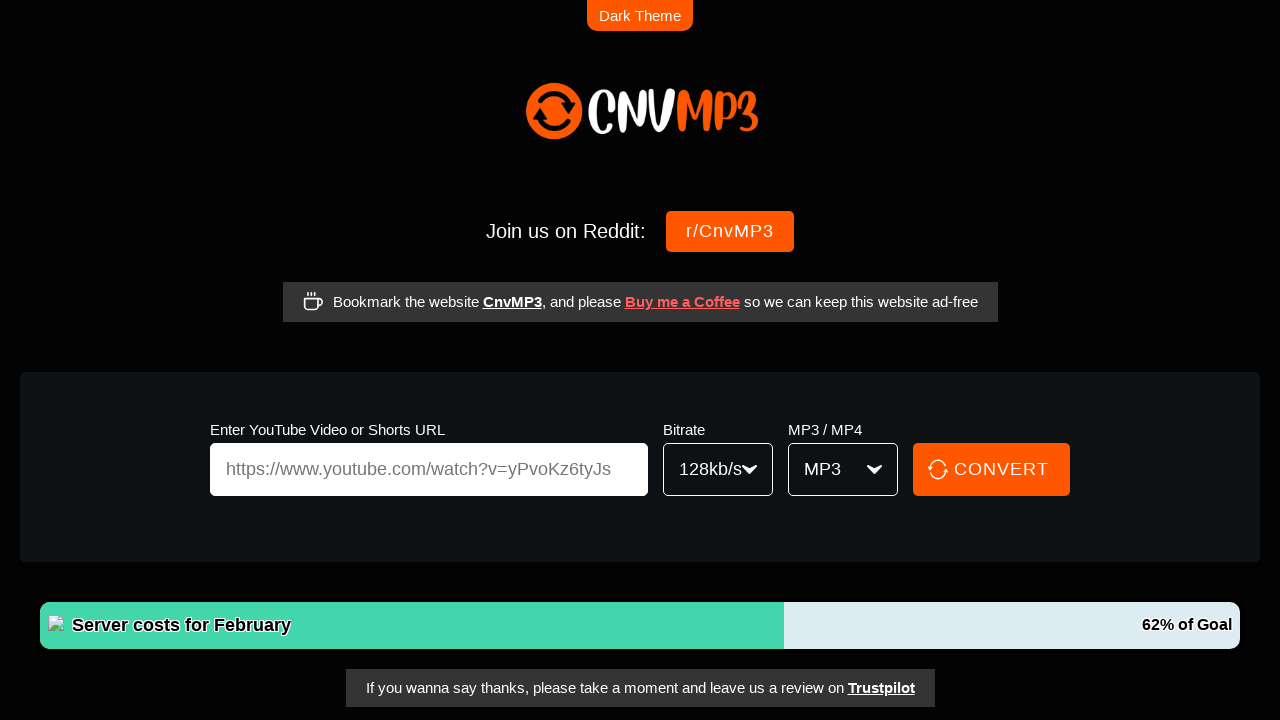

Clicked on format selector dropdown at (843, 469) on xpath=/html/body/main/section[2]/div[1]/div/div[2]/div[3]/div[2]
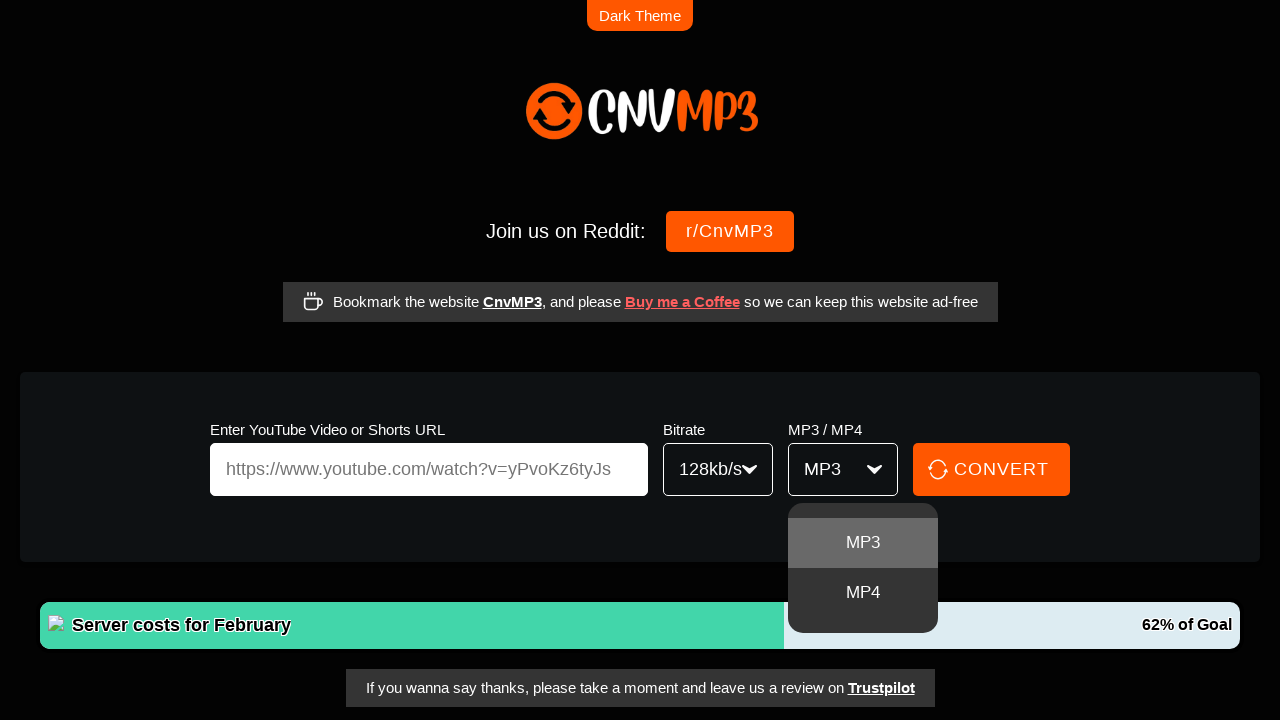

Format options appeared
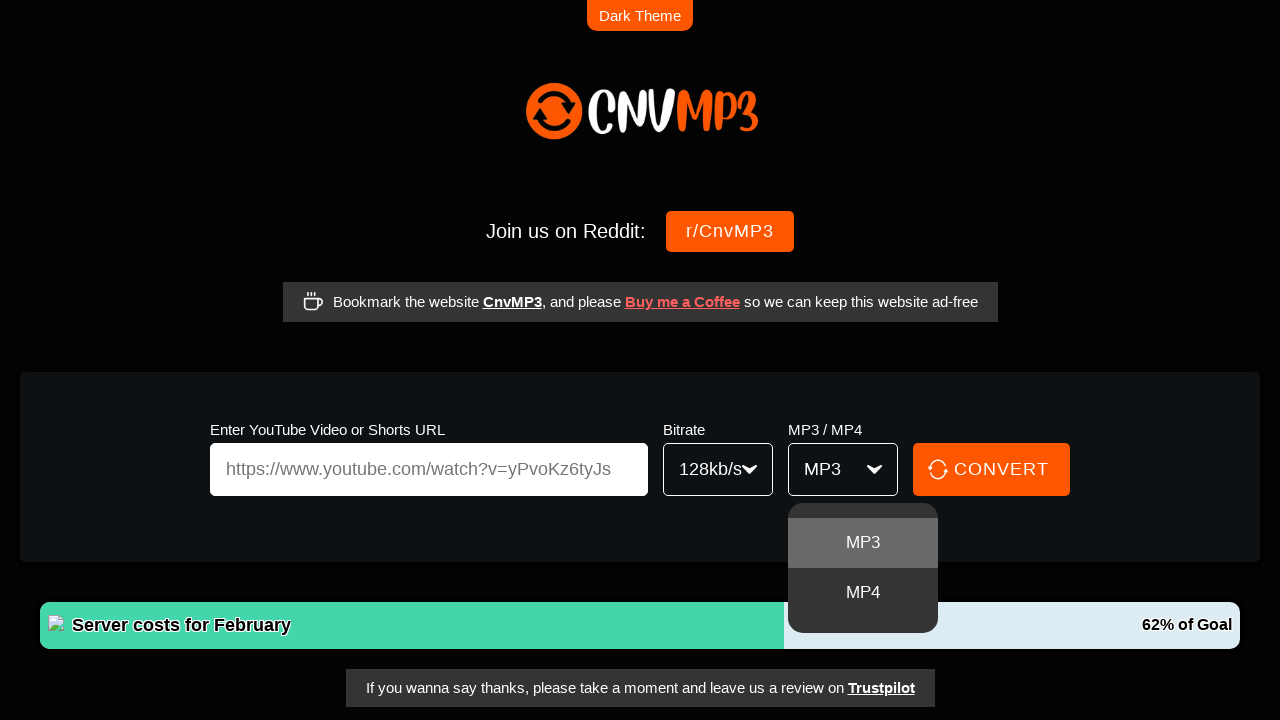

Selected MP4 format at (863, 568) on xpath=/html/body/main/section[2]/div[1]/div/div[2]/div[3]/div[3]
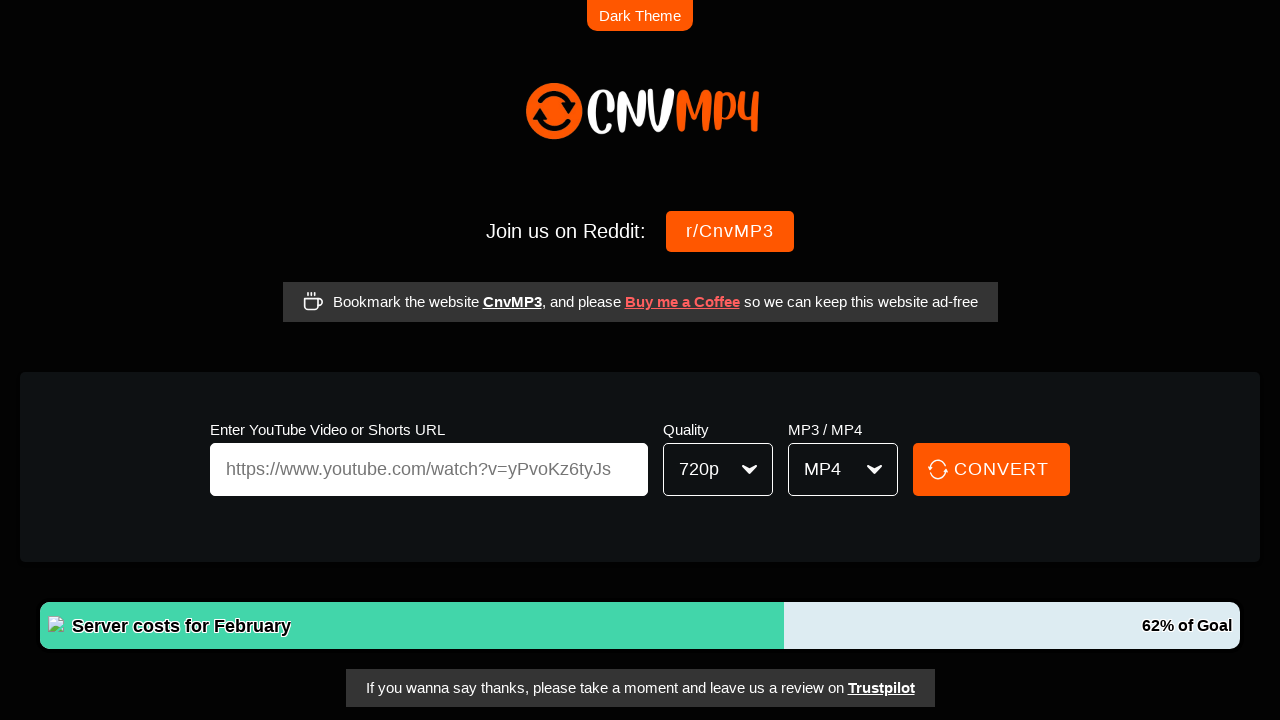

Clicked on quality selector dropdown at (718, 470) on xpath=/html/body/main/section[2]/div[1]/div/div[2]/div[1]
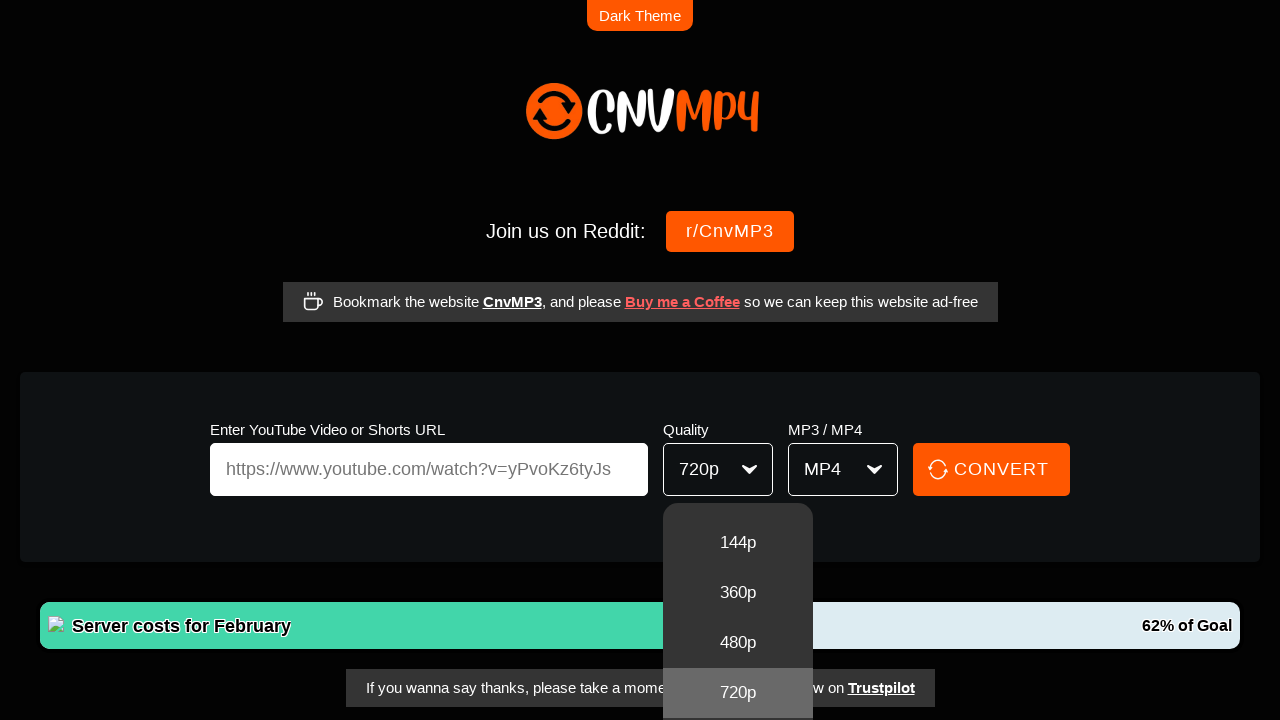

Selected 360p video quality at (738, 593) on #quality-video-select-list-360
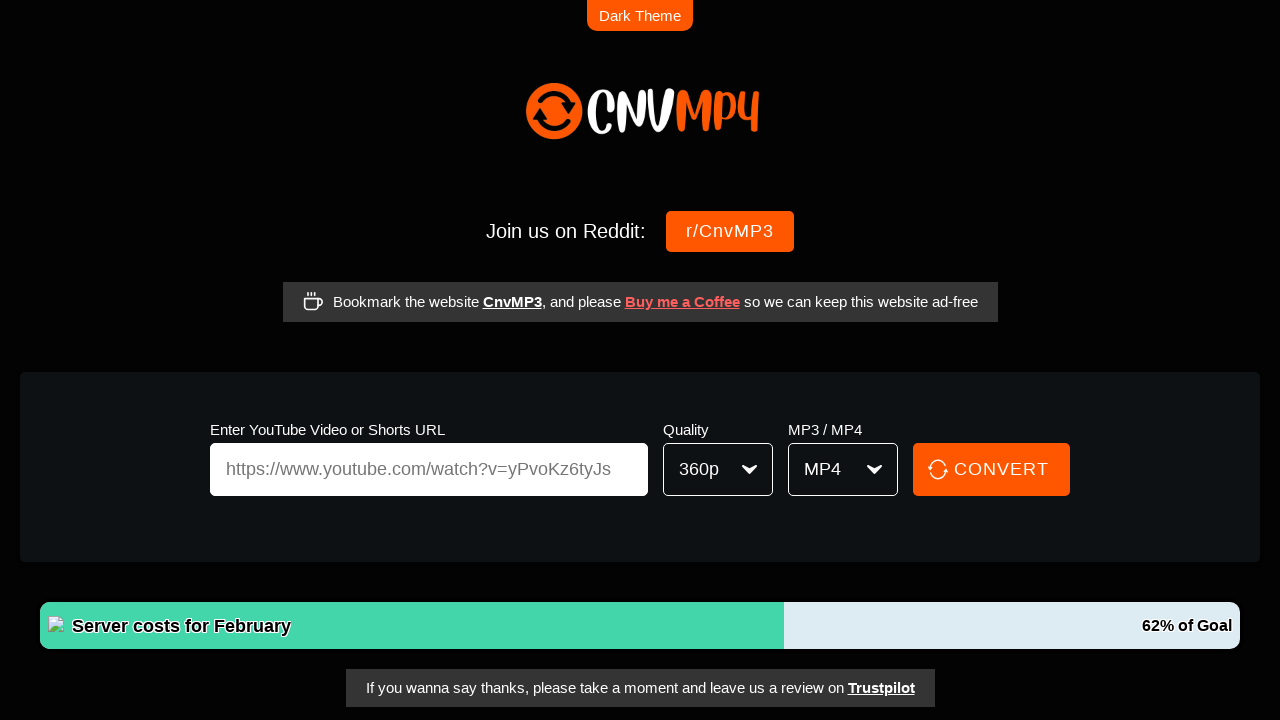

Entered YouTube URL in video URL field on #video-url
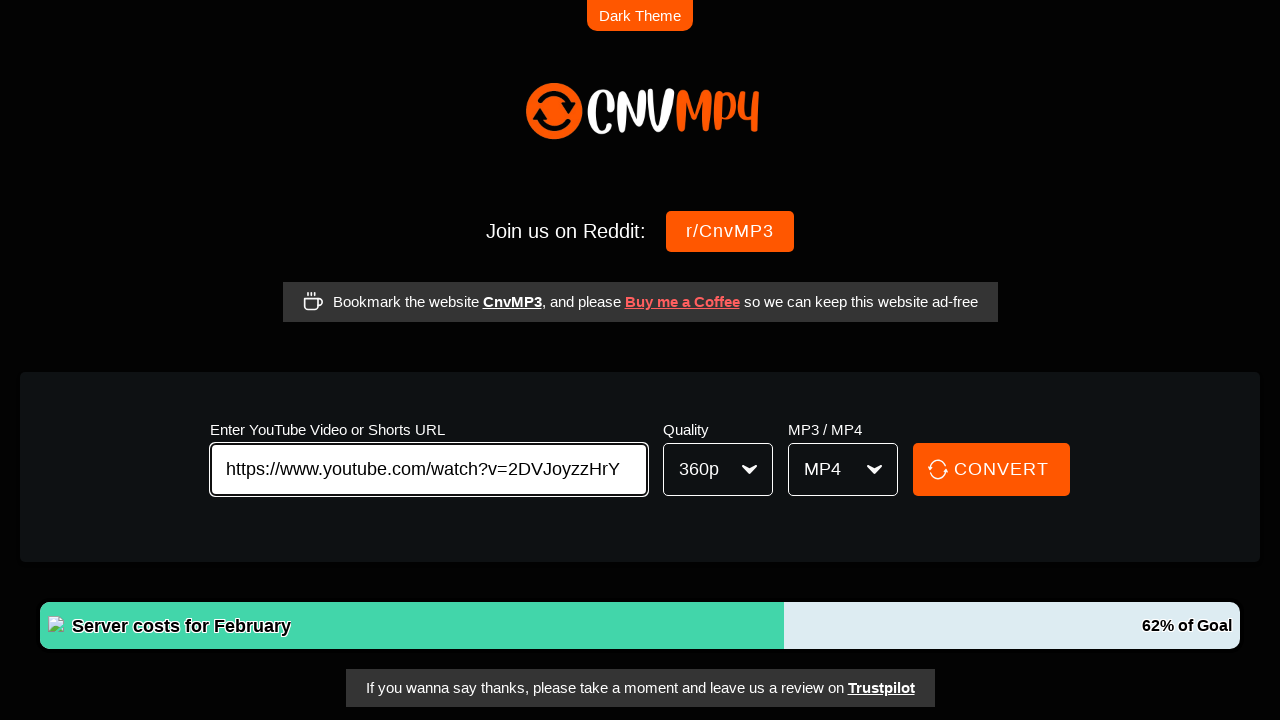

Clicked convert button to start conversion process at (1002, 470) on #convert-button-1
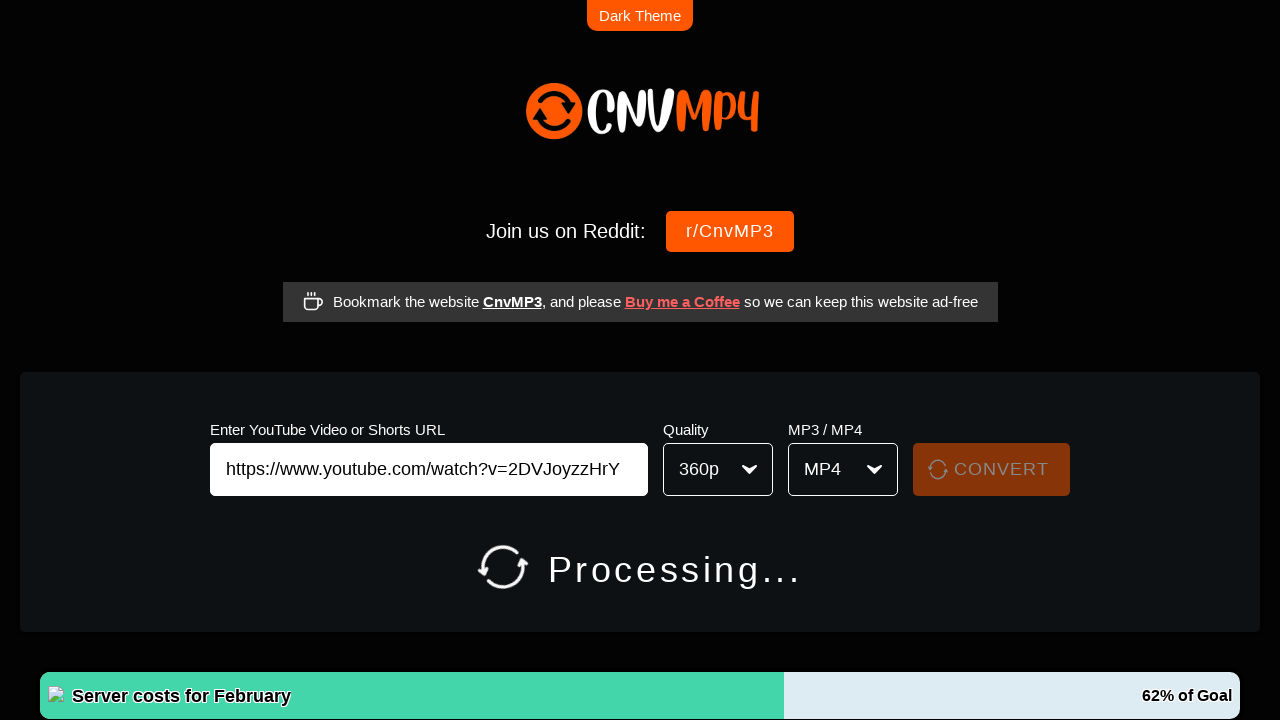

Waited 4 seconds for conversion dialog to appear
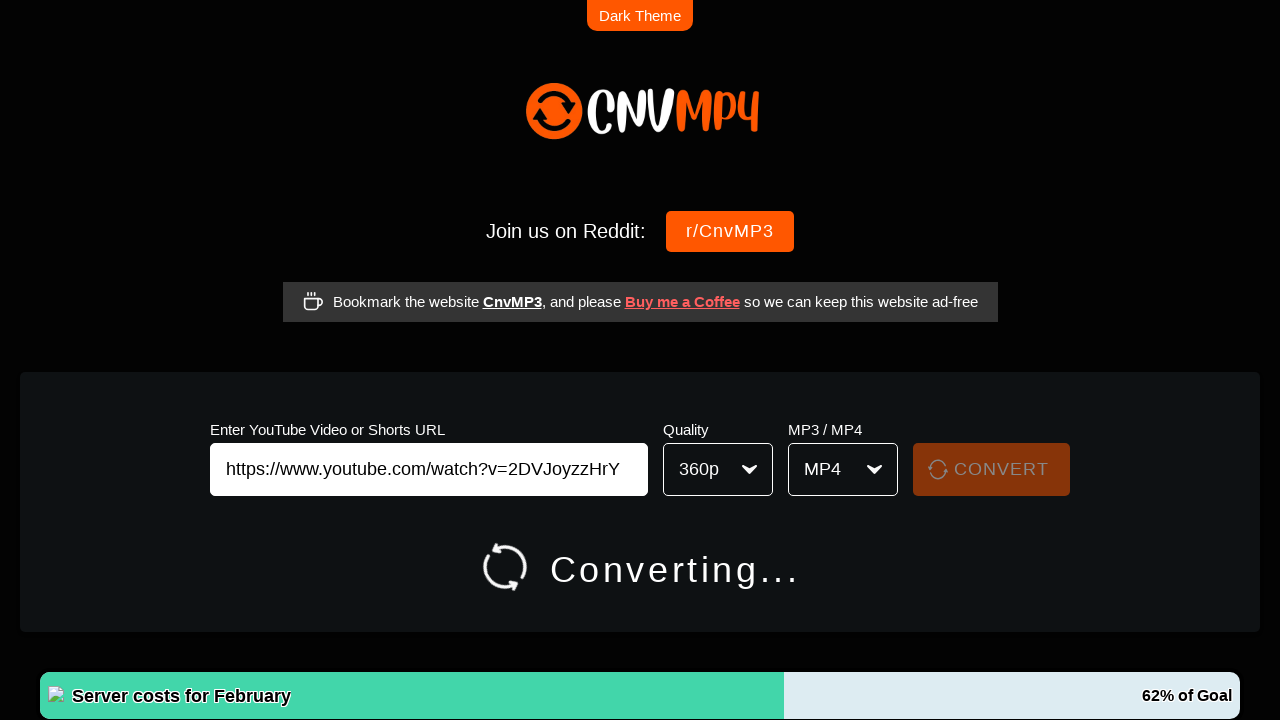

Pressed Enter to proceed with conversion
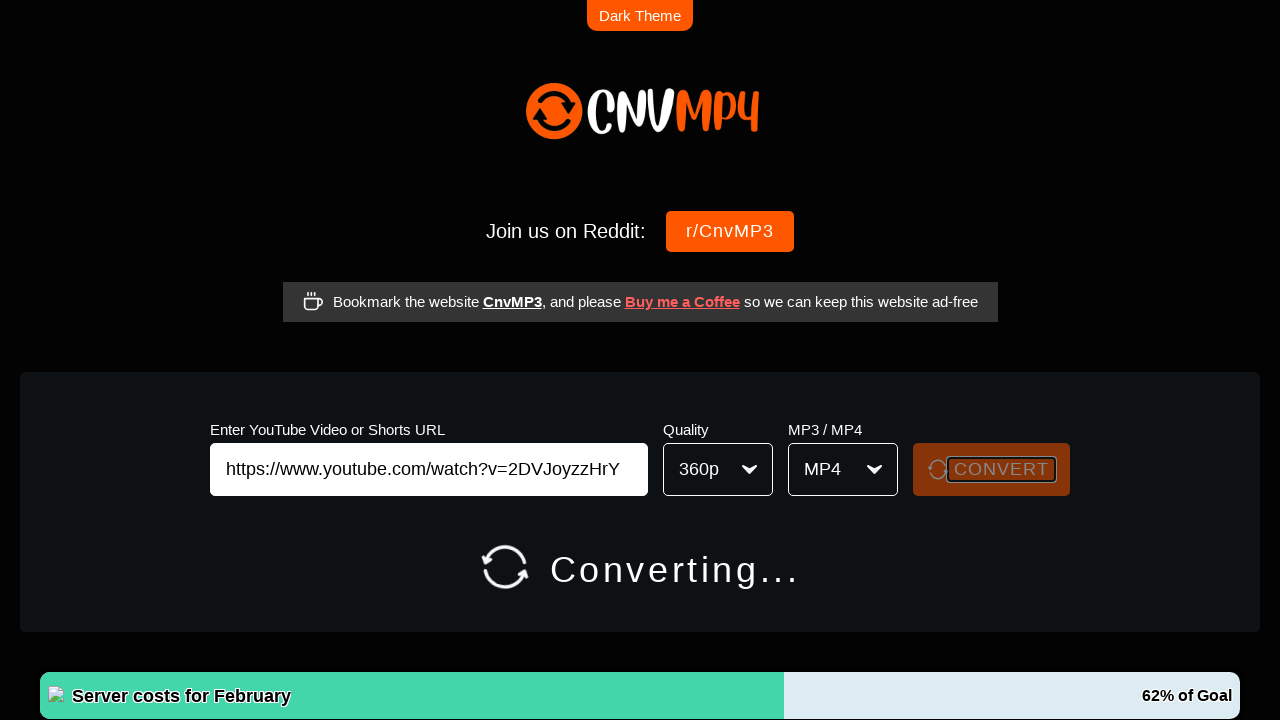

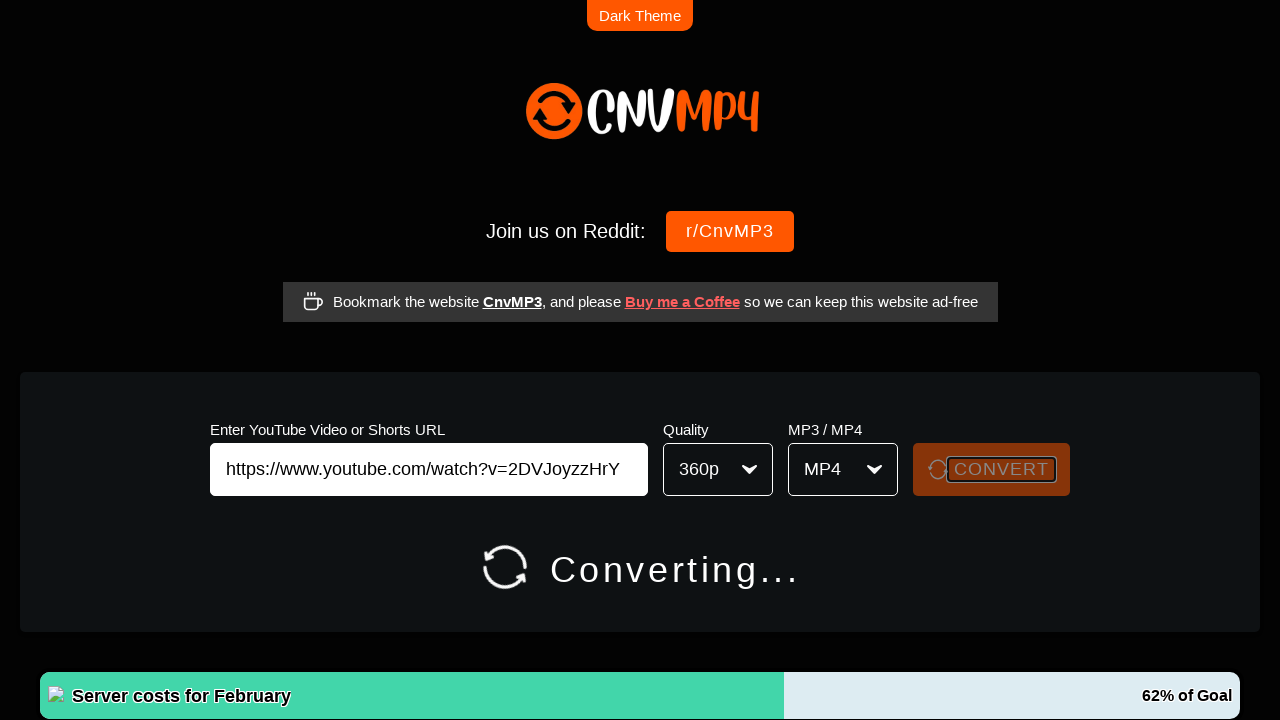